Opens multiple tabs for different sections of the Dassault Aviation website, navigates between them, and manipulates window properties like position and size

Starting URL: https://www.dassault-aviation.com/en/

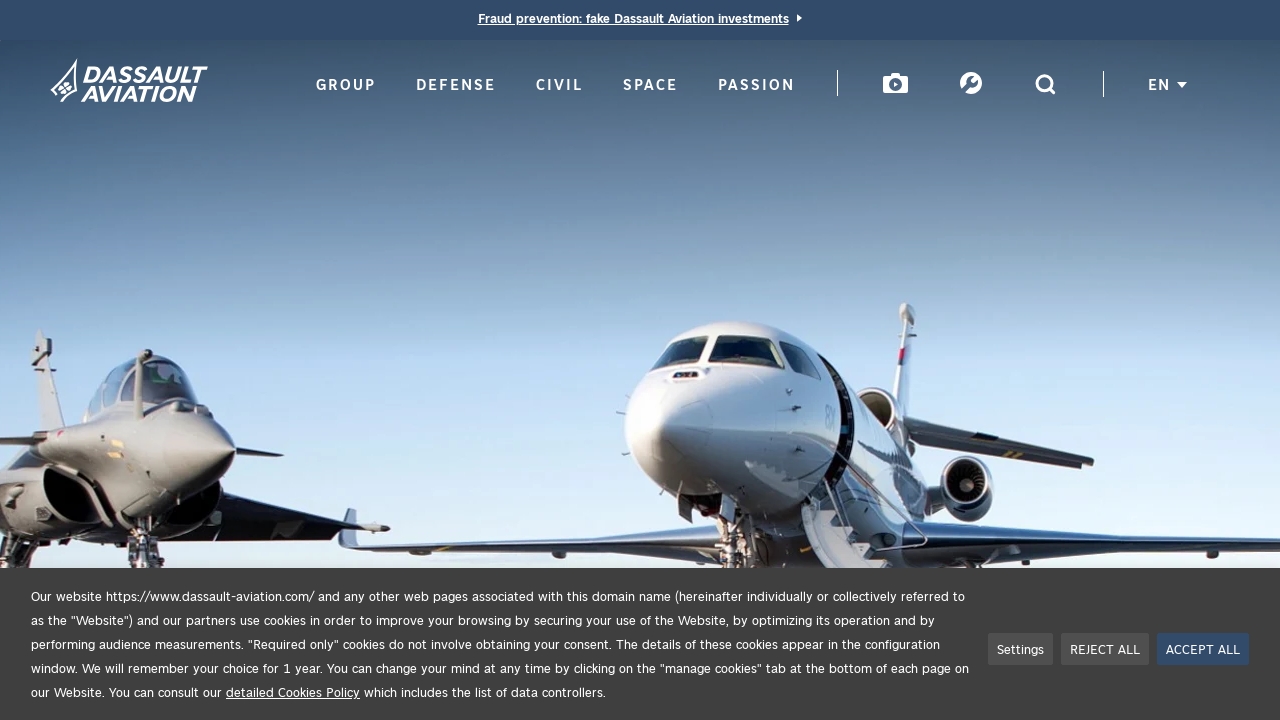

Created new tab for Group section
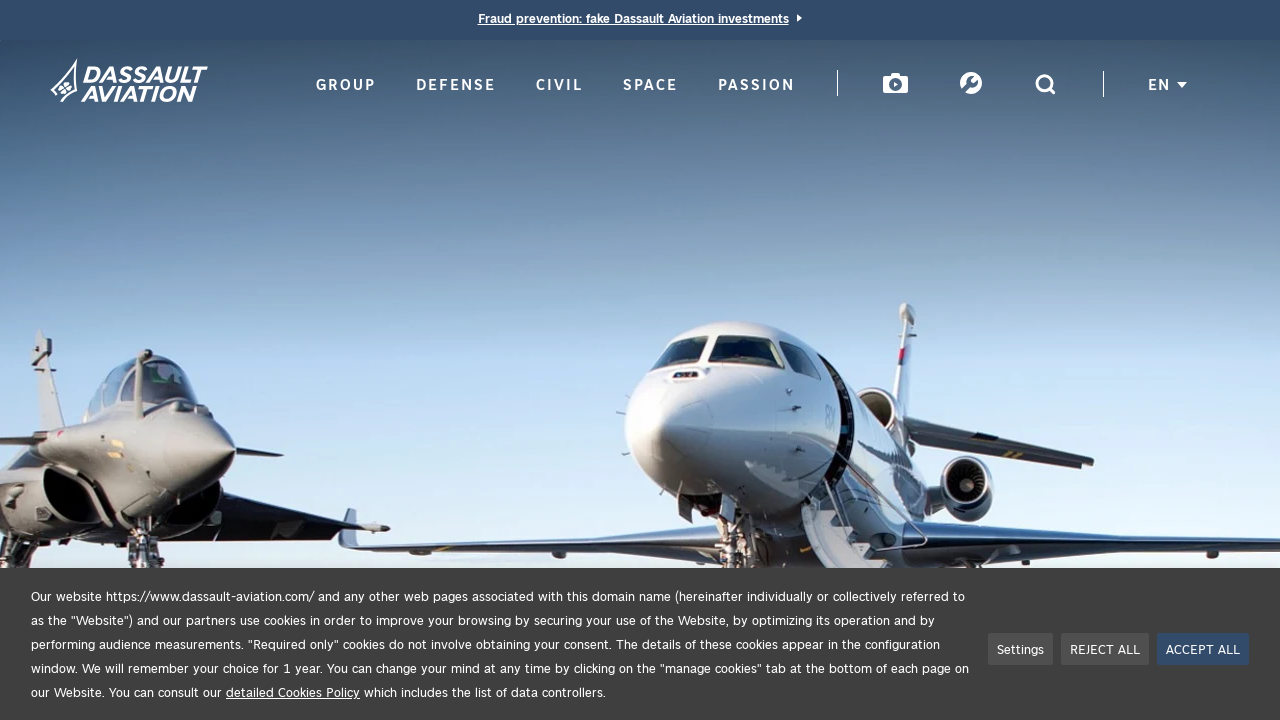

Navigated to Dassault Aviation Group section
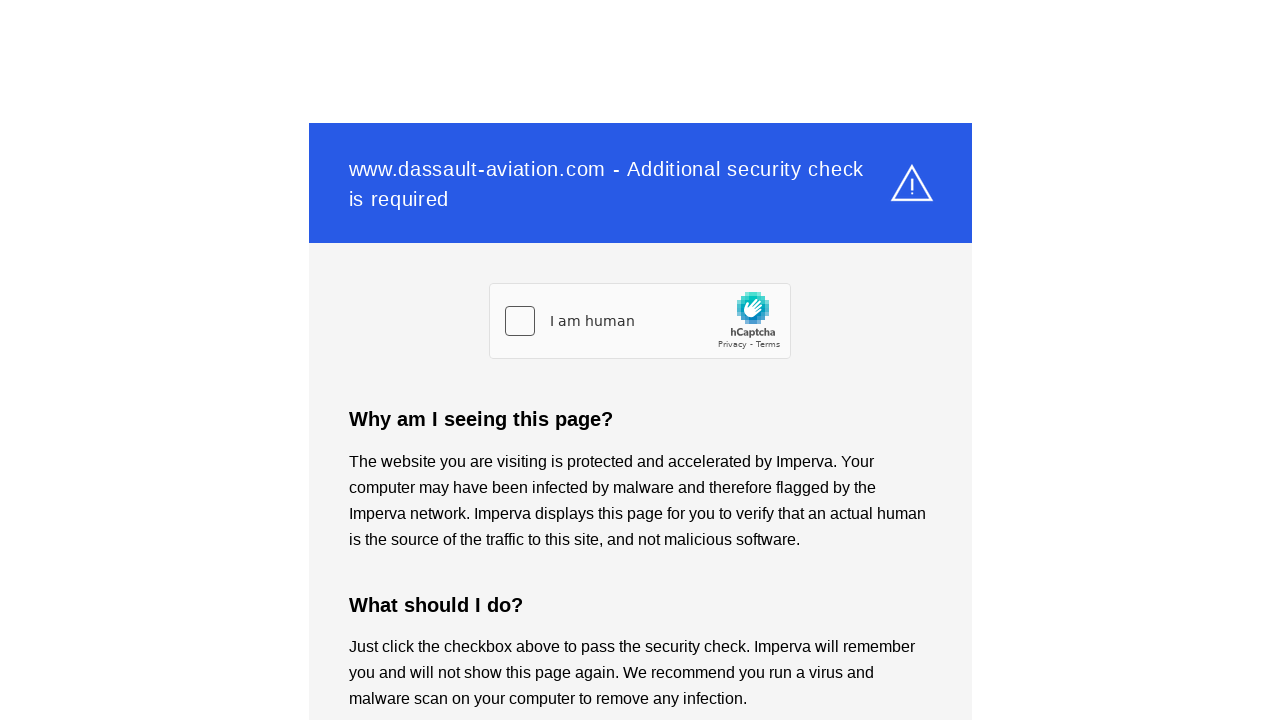

Created new tab for Defense section
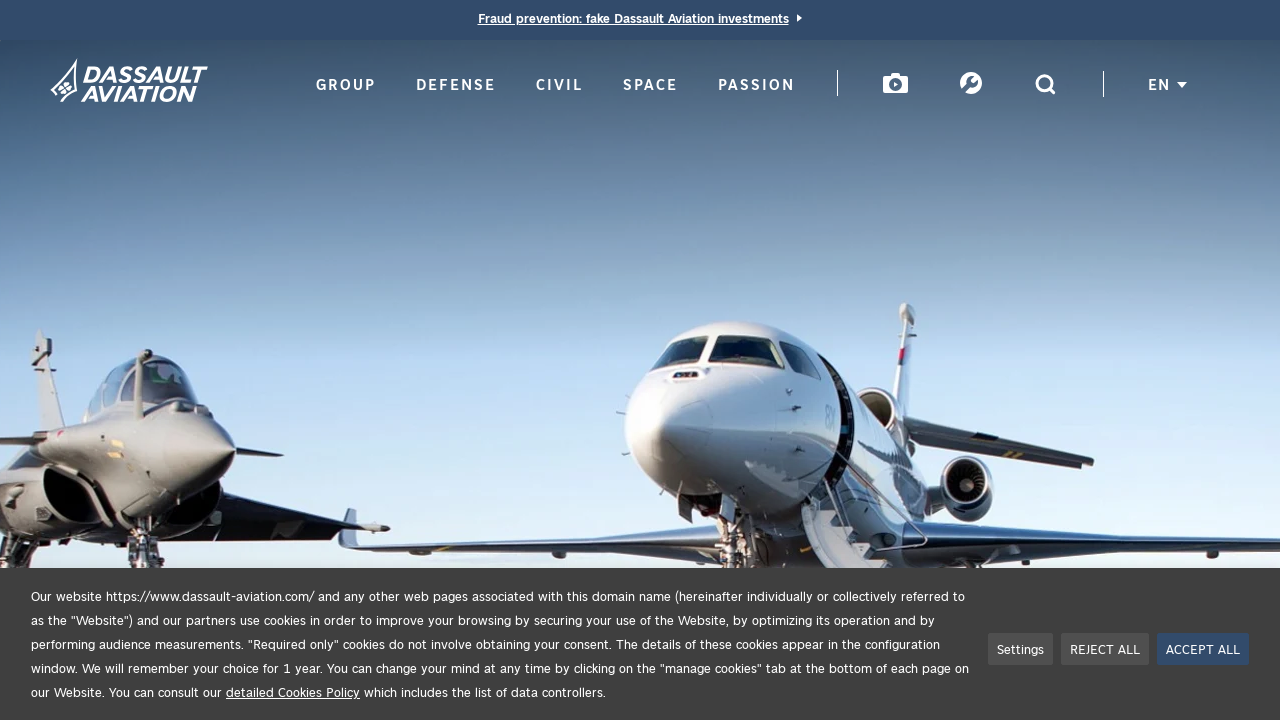

Navigated to Dassault Aviation Defense section
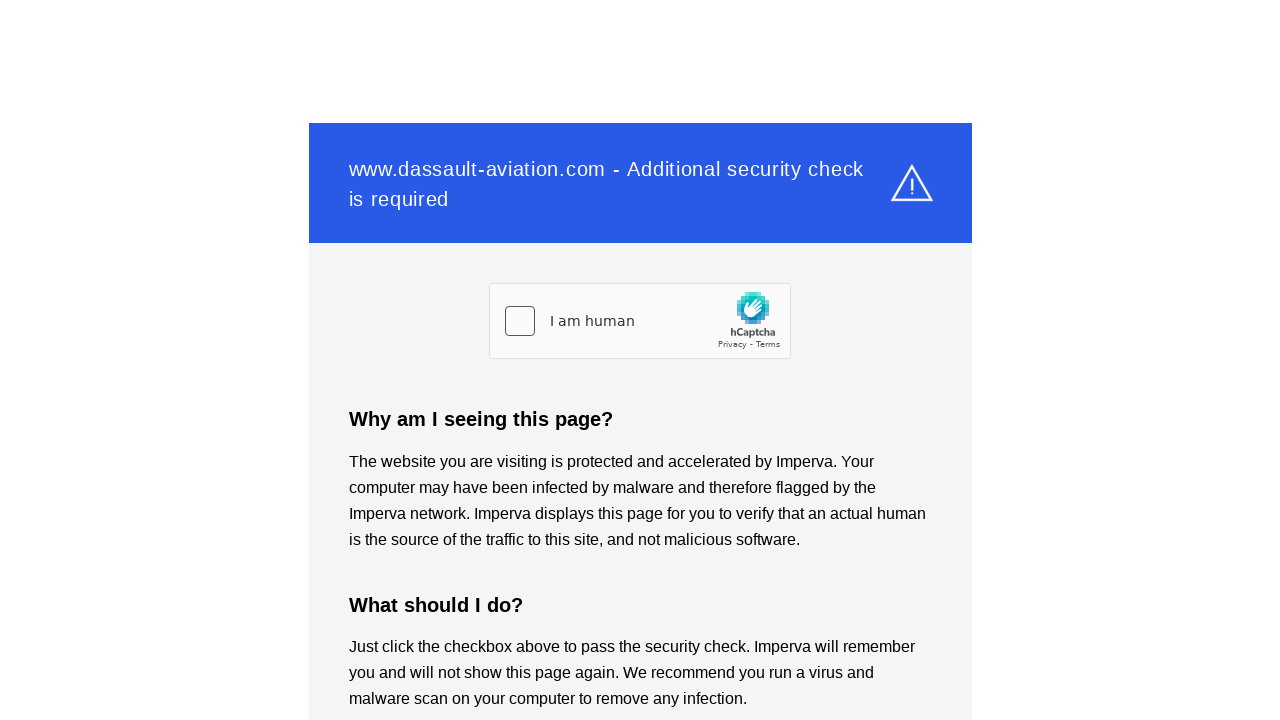

Created new tab for Civil section
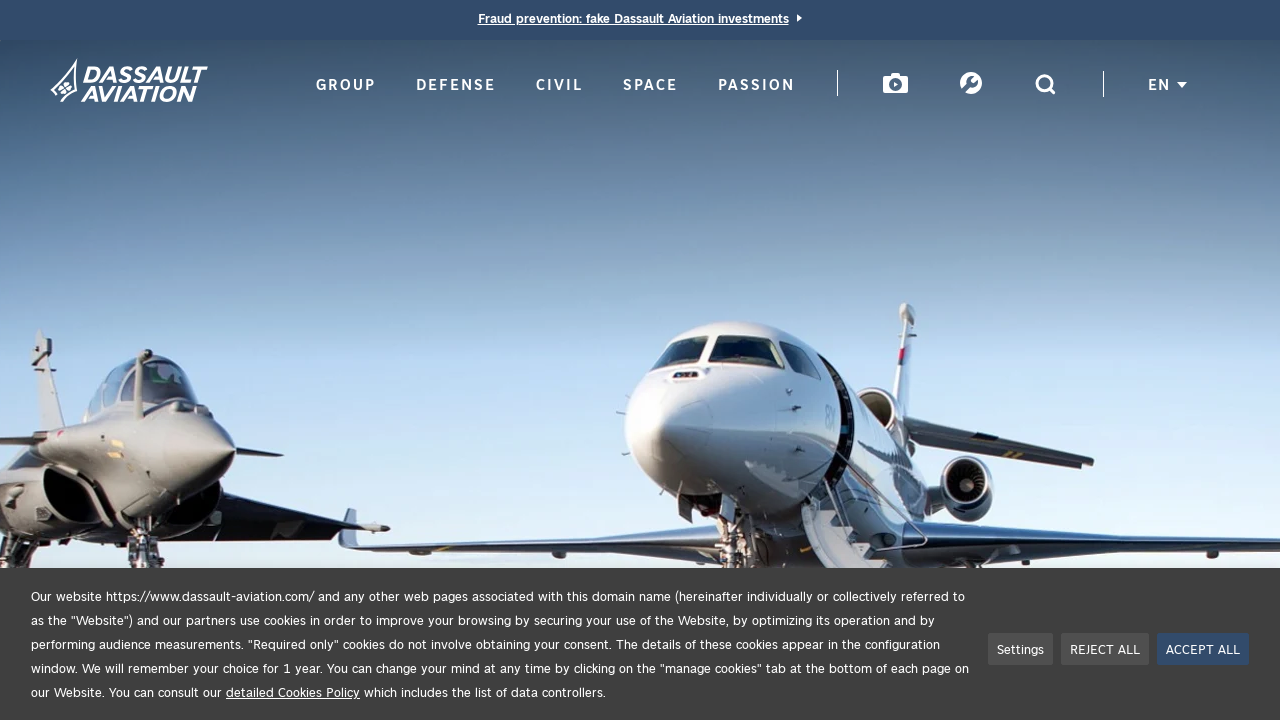

Navigated to Dassault Aviation Civil section
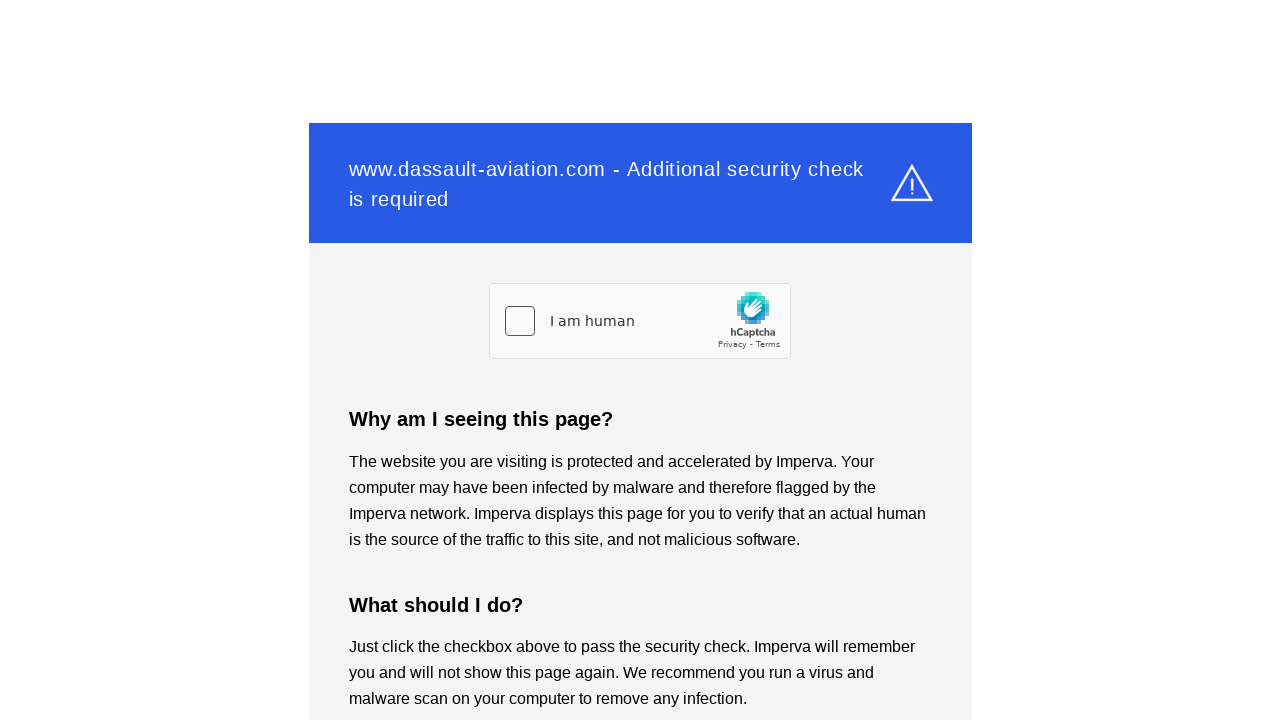

Retrieved all open pages from context
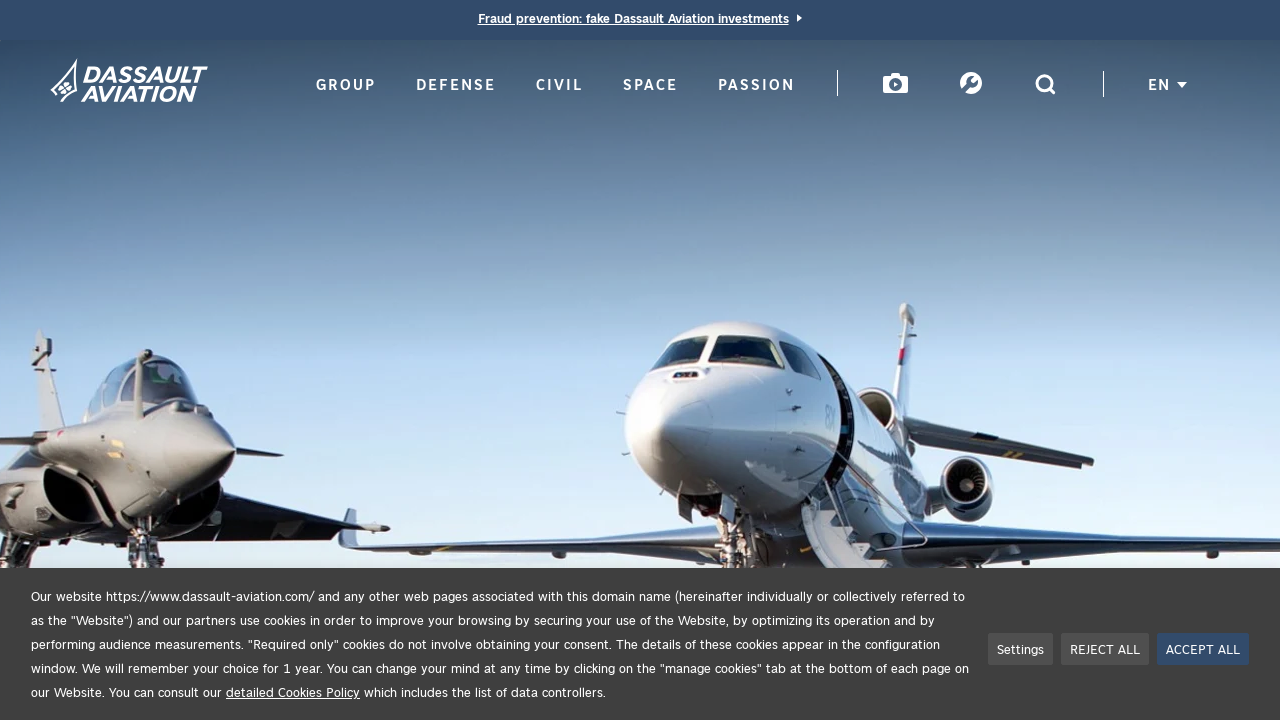

Retrieved page title: Dassault Aviation, a major player to aeronautics
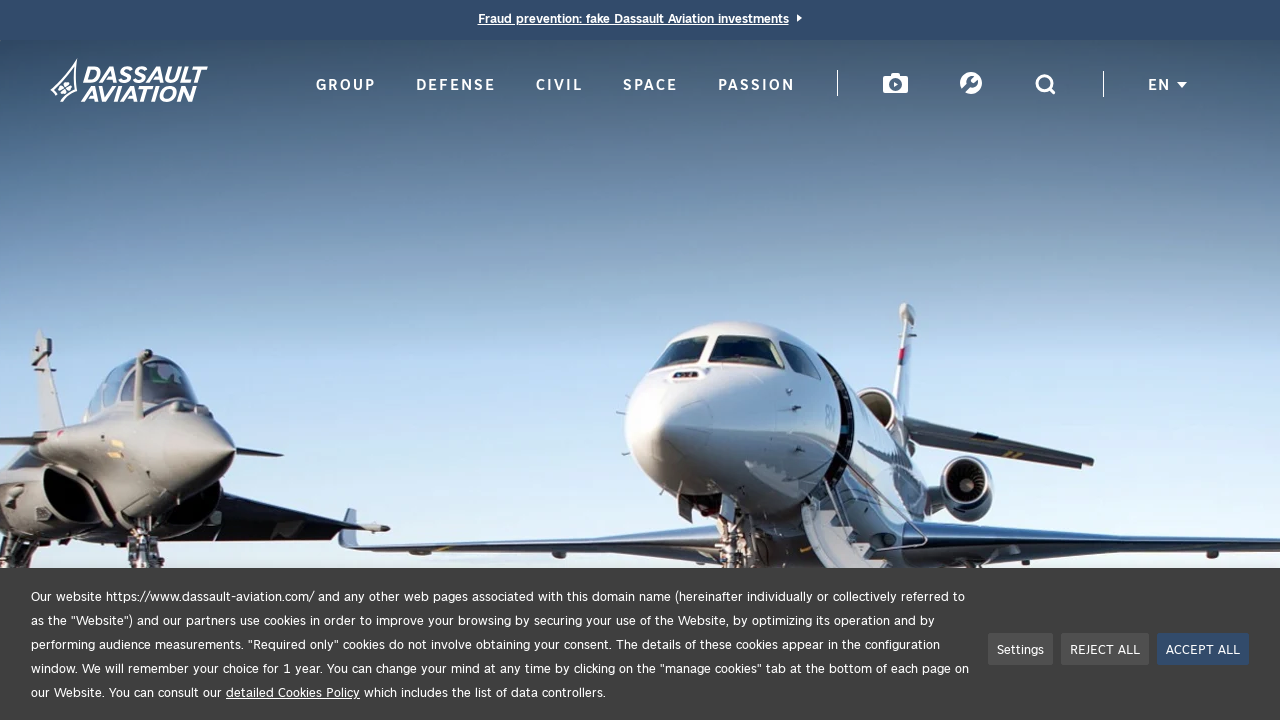

Identified parent tab (main Dassault Aviation homepage)
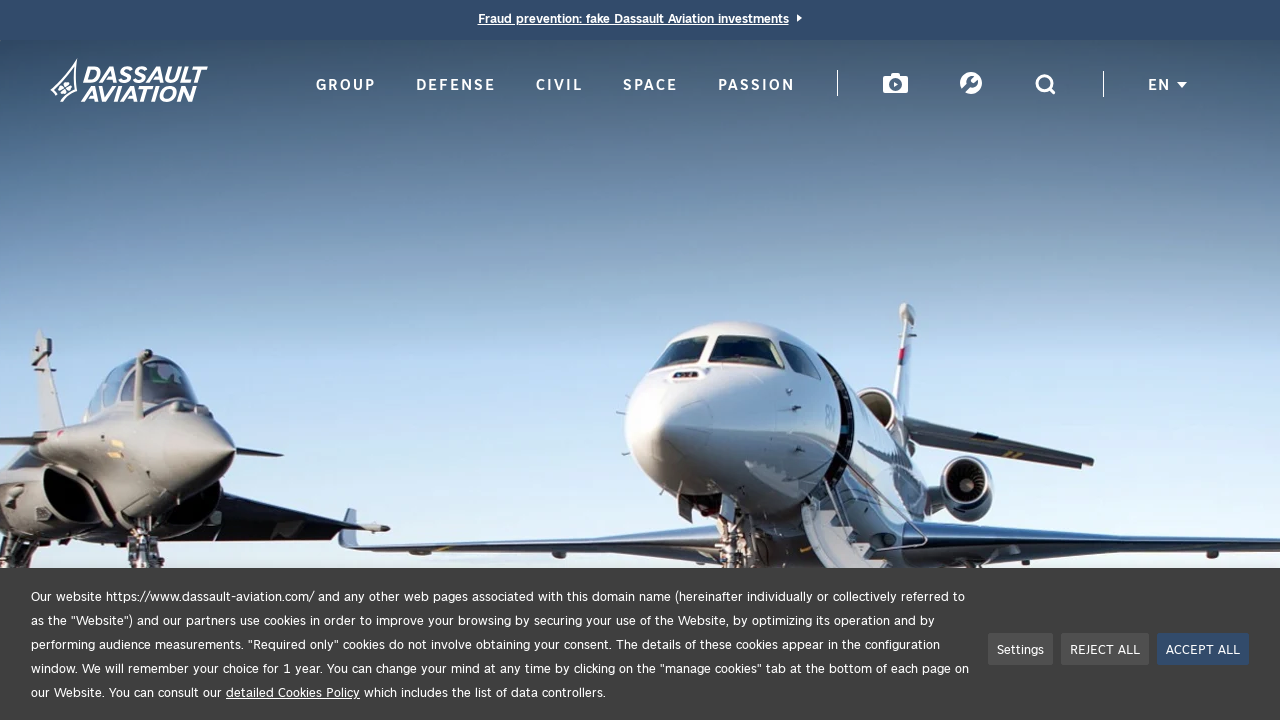

Retrieved page title: 
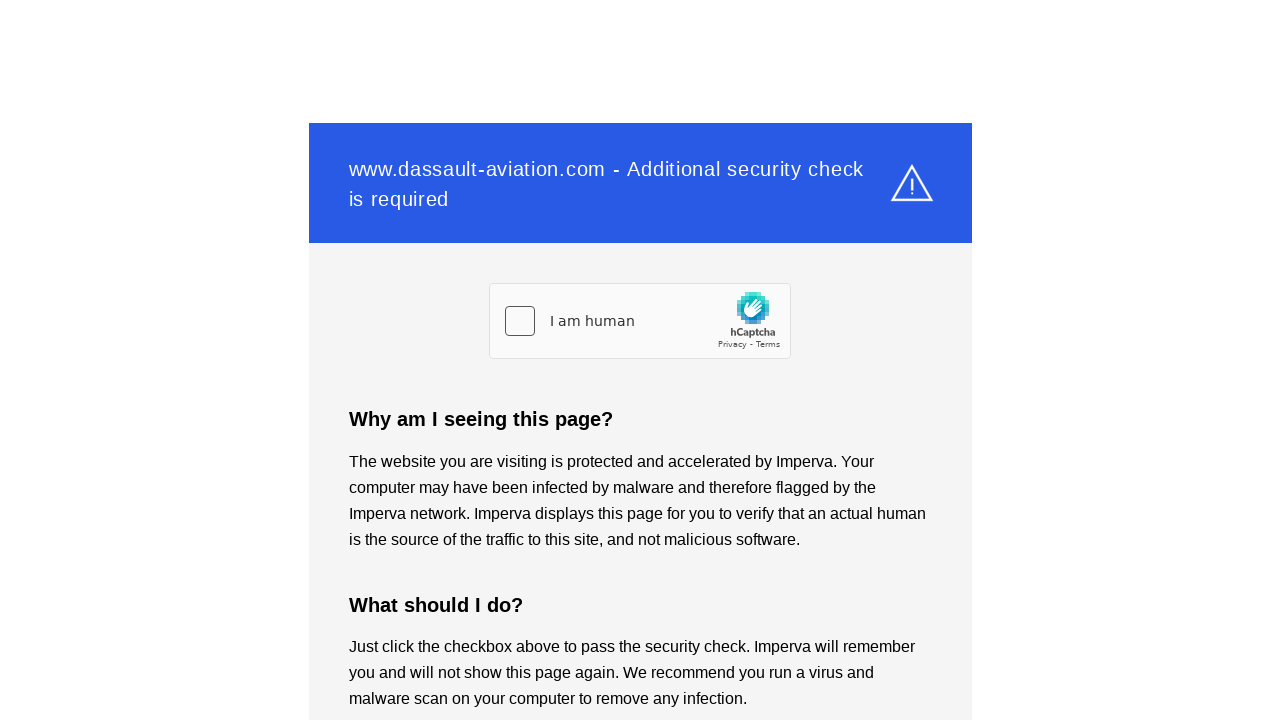

Retrieved page title: 
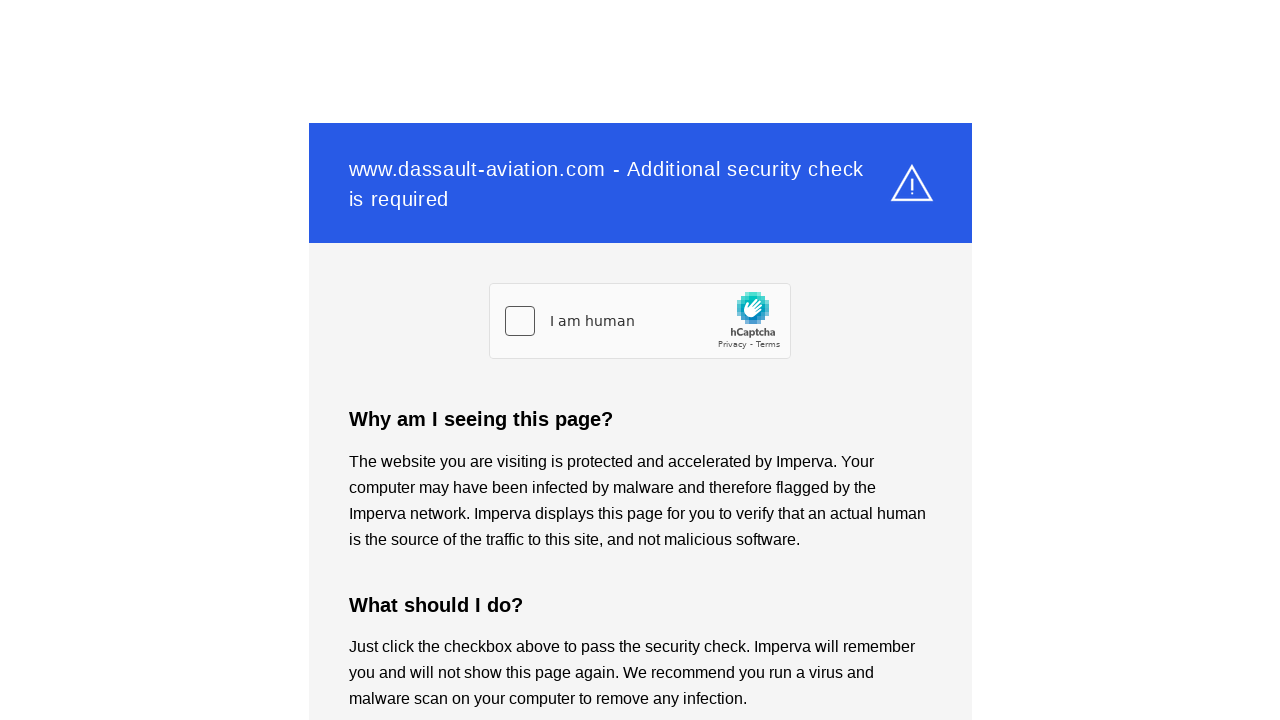

Retrieved page title: 
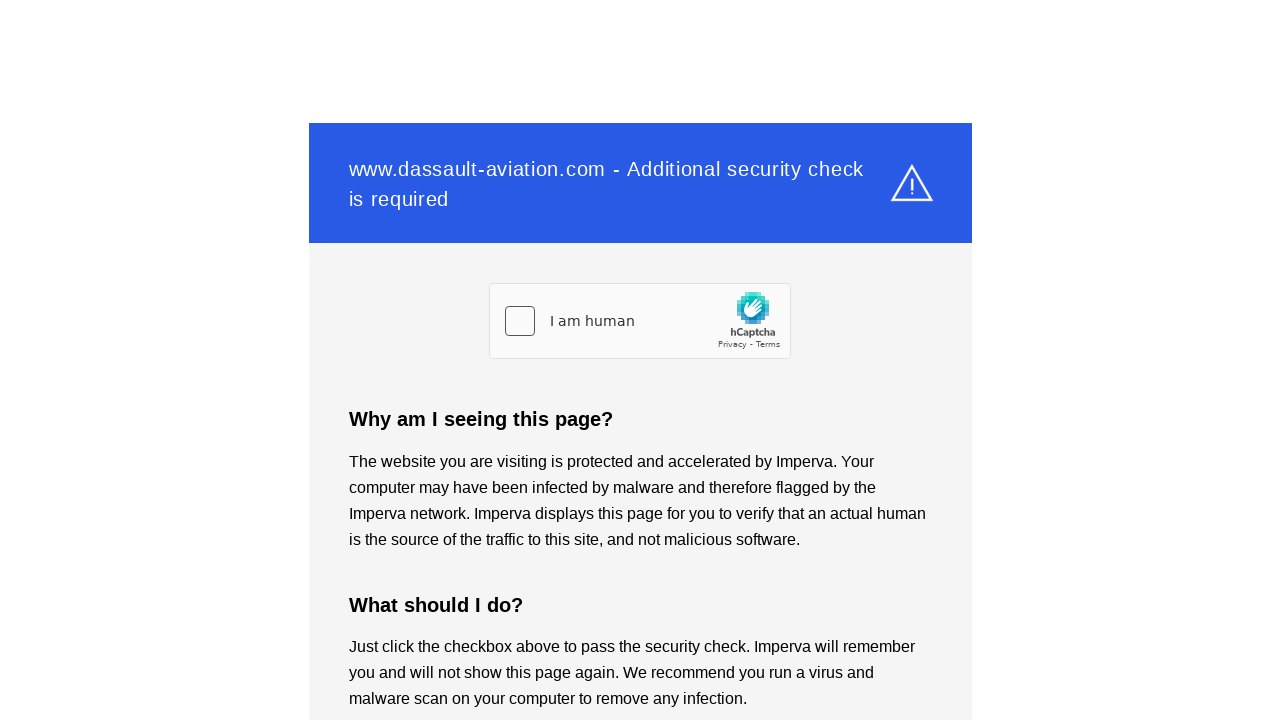

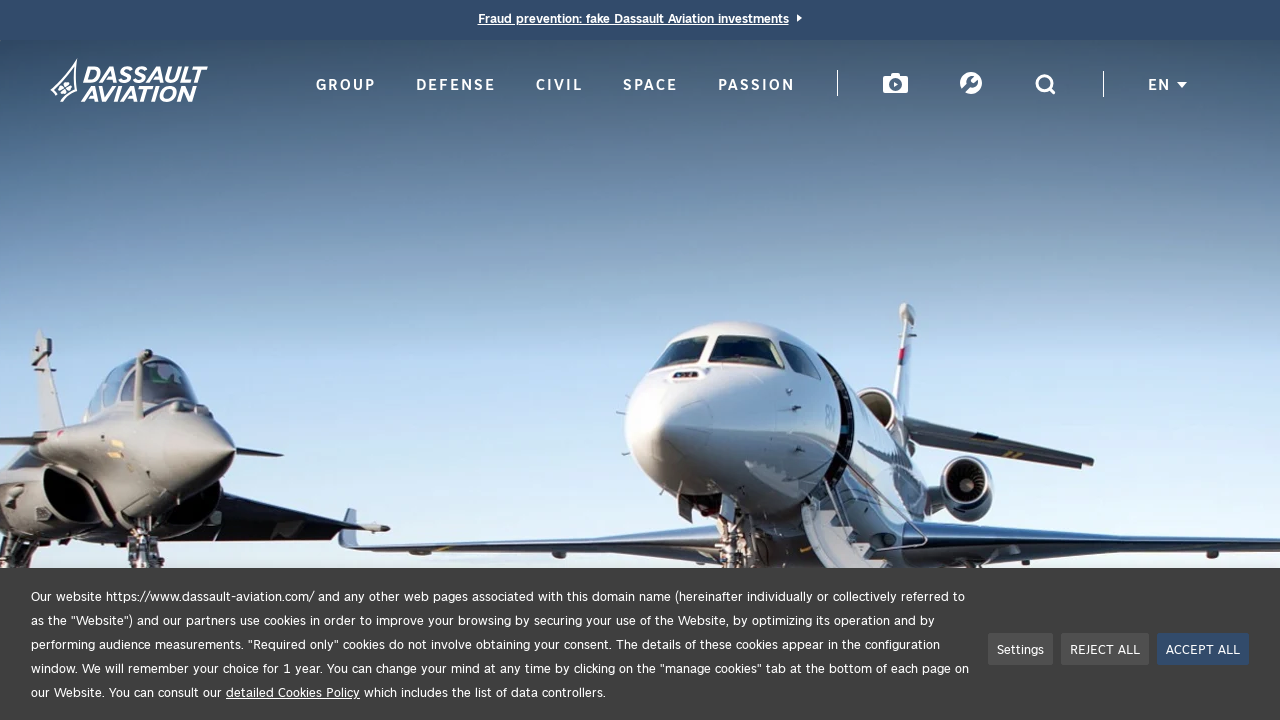